Navigates to an LMS website, clicks on the "All Courses" link, and counts the number of courses displayed on the page

Starting URL: https://alchemy.hguy.co/lms

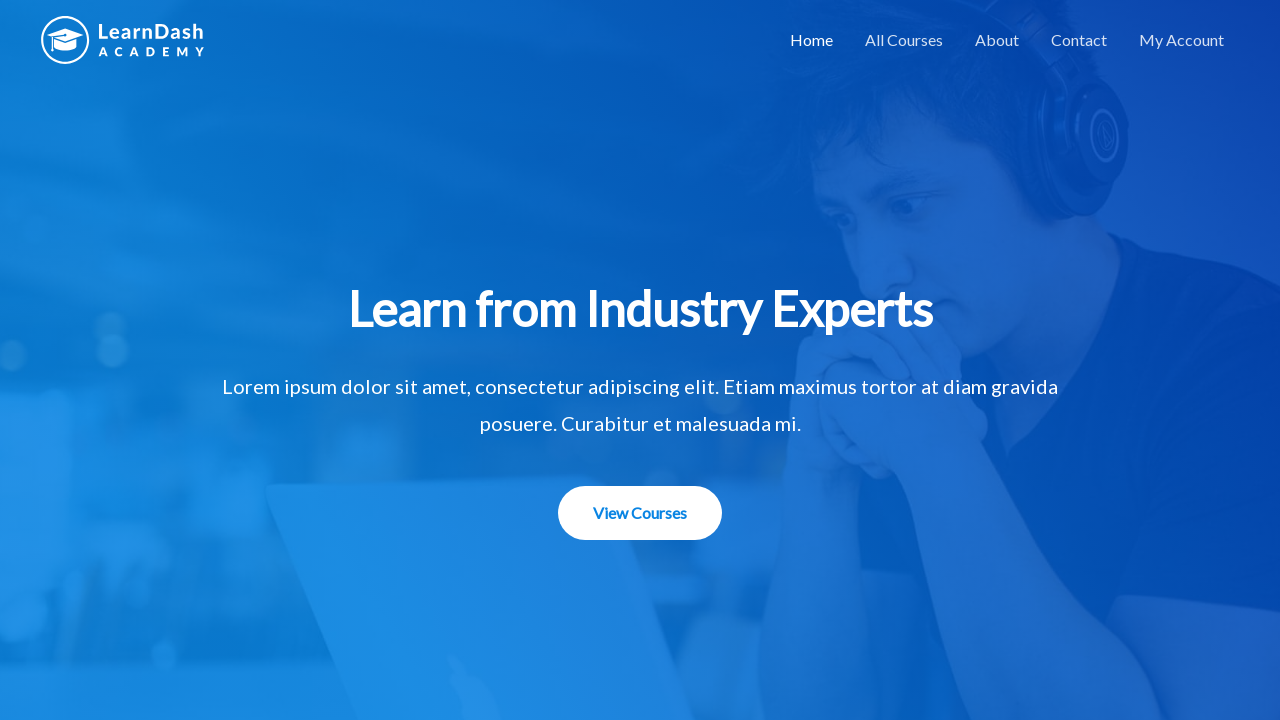

Navigated to LMS website at https://alchemy.hguy.co/lms
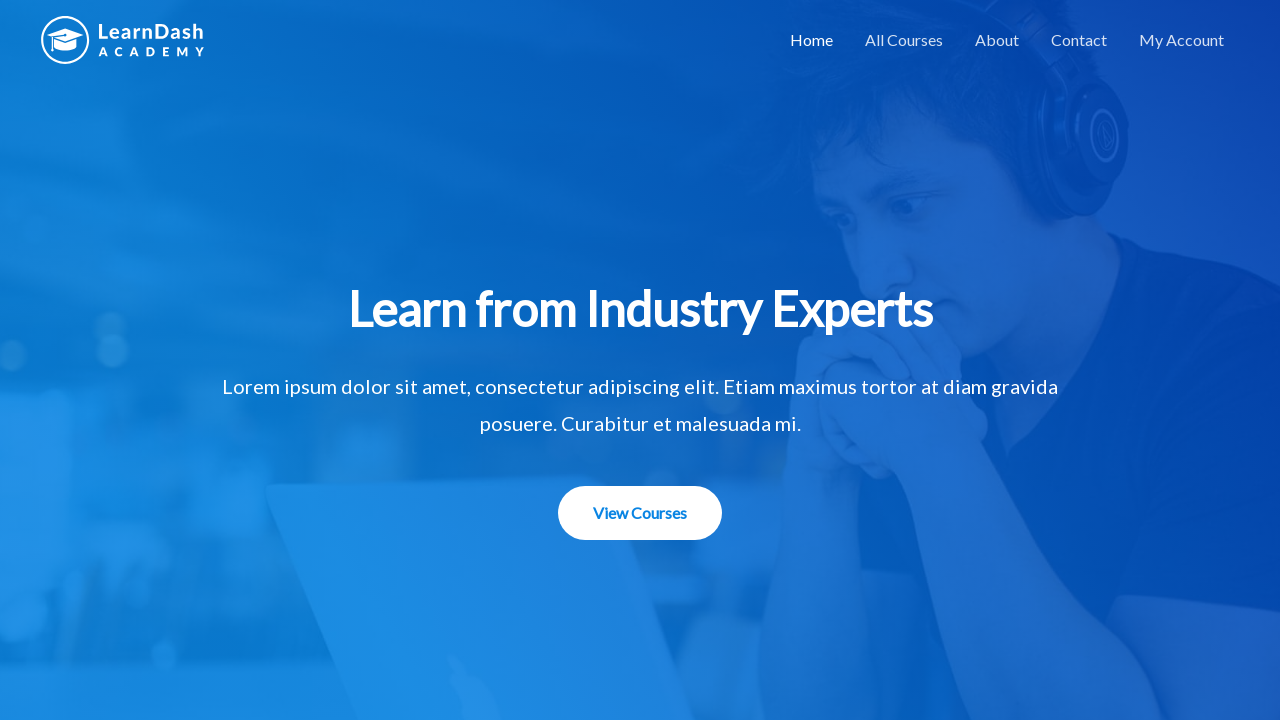

Clicked on 'All Courses' link at (904, 40) on xpath=//a[contains(text(),'All Courses')]
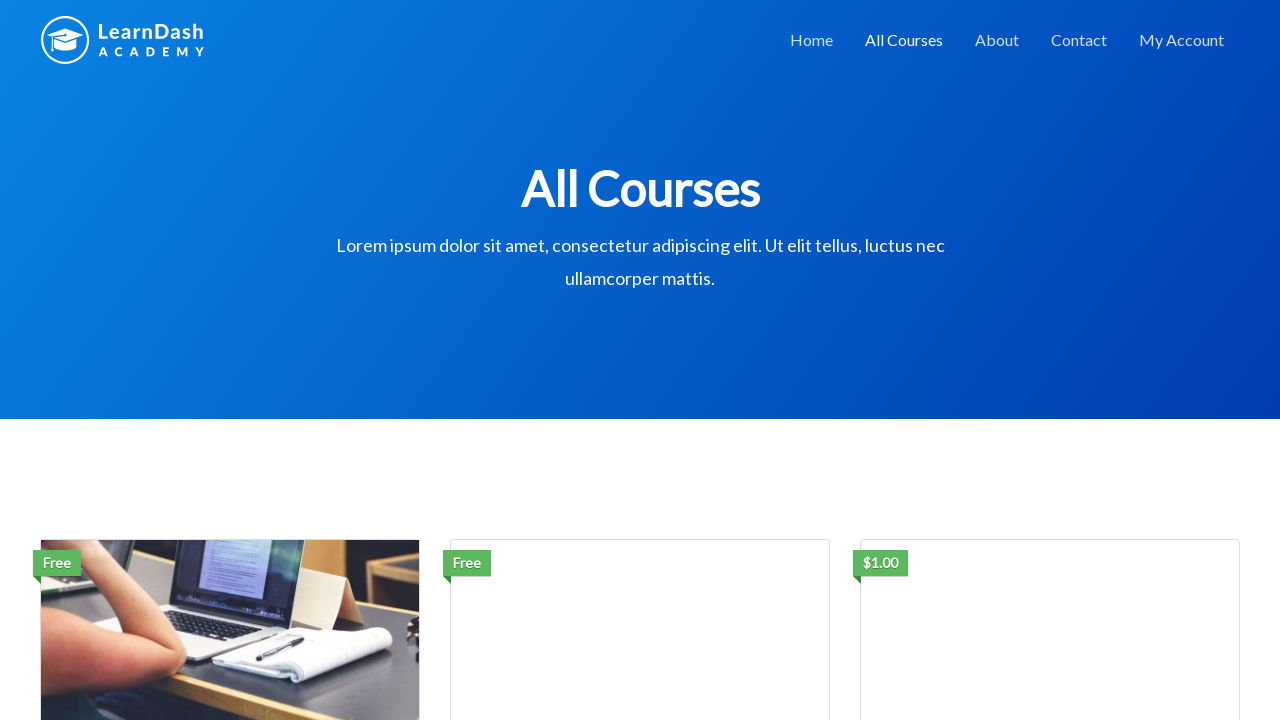

Waited for course elements to load
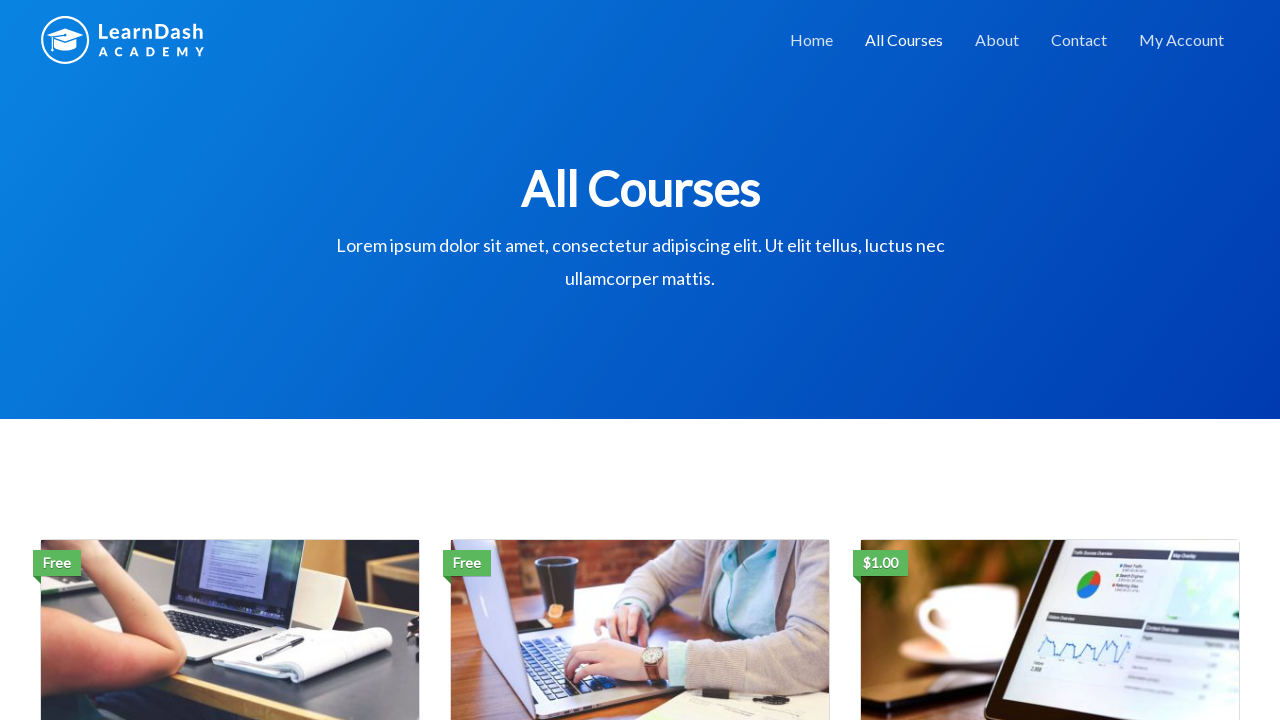

Retrieved all course elements from the page
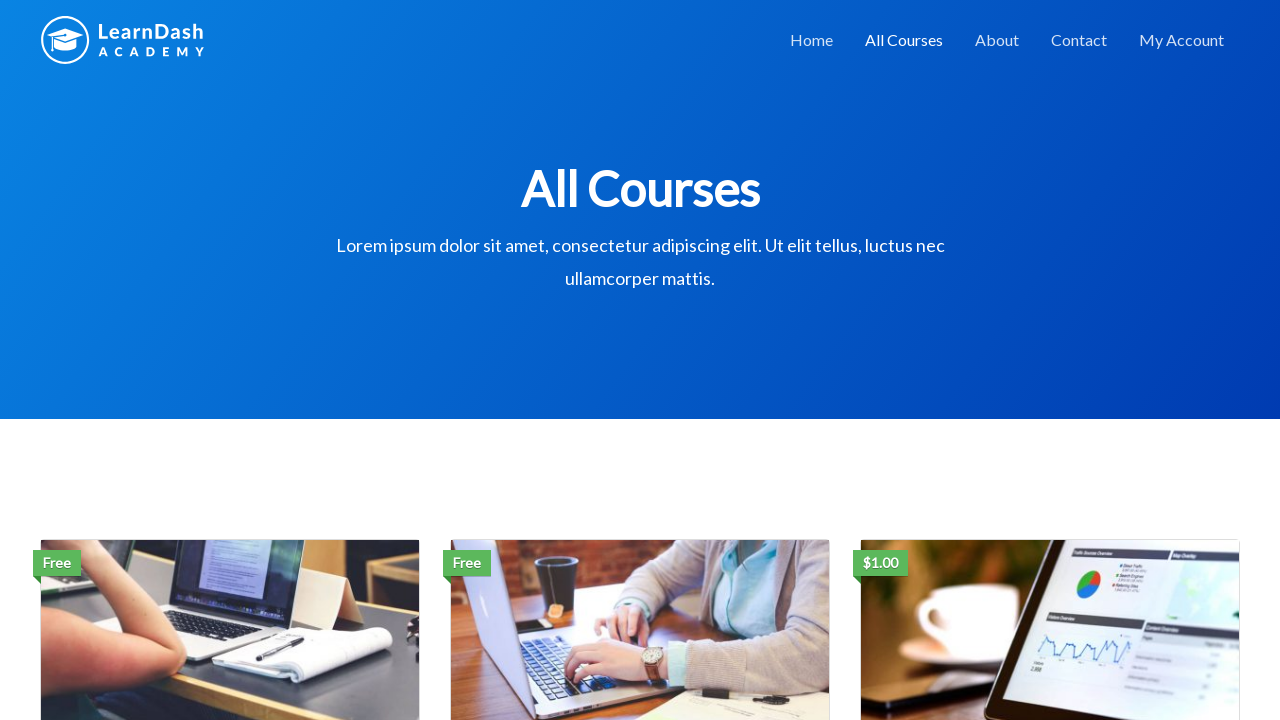

Counted 3 courses displayed on the page
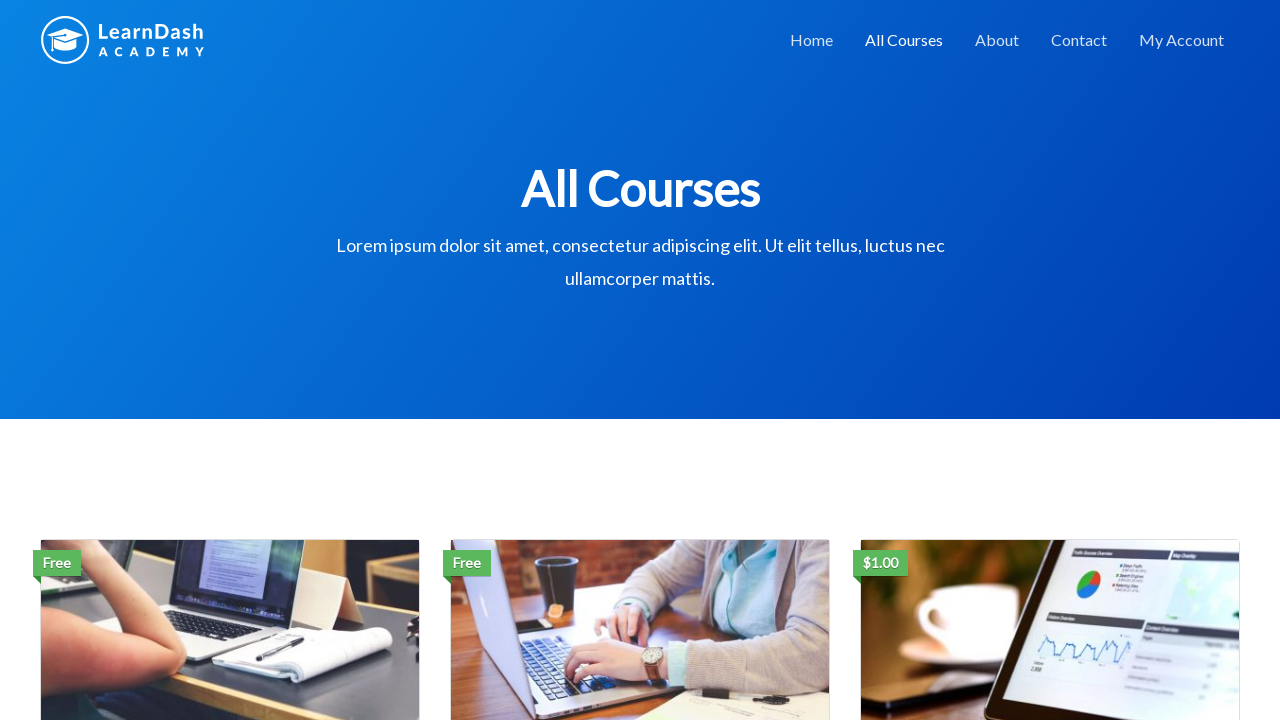

Retrieved course title: Social Media Marketing
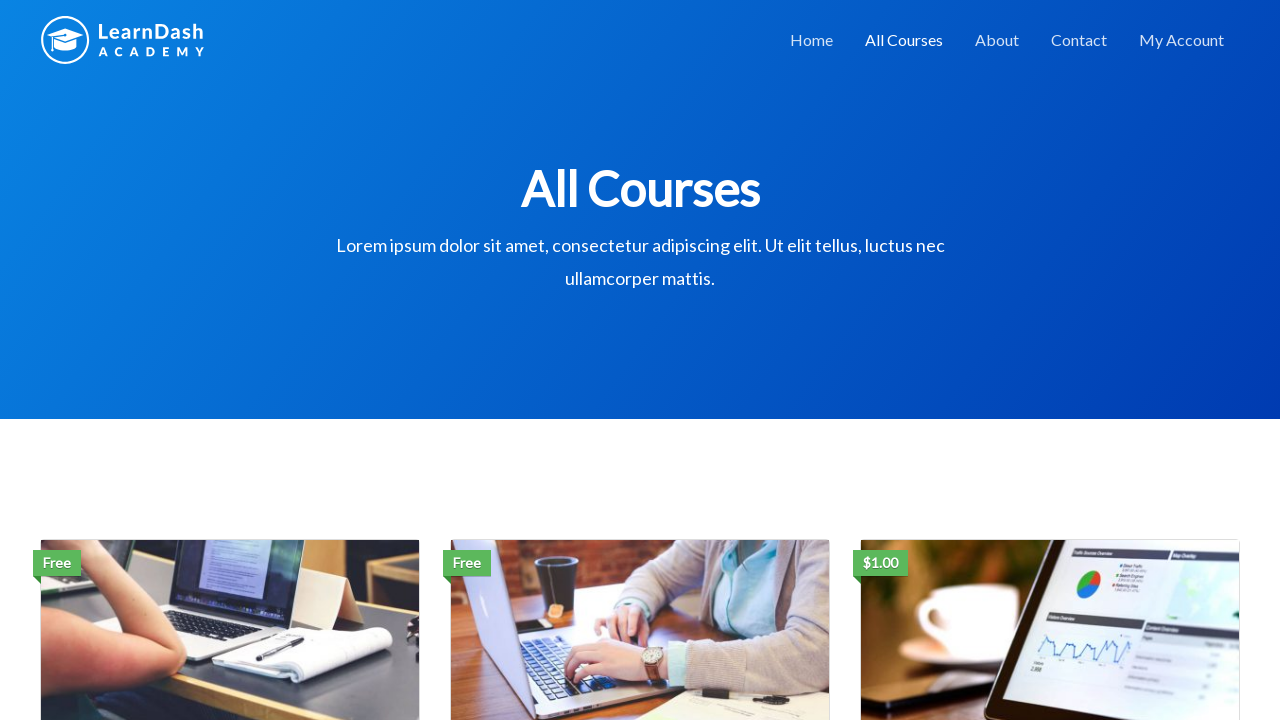

Retrieved course title: Email Marketing Strategies
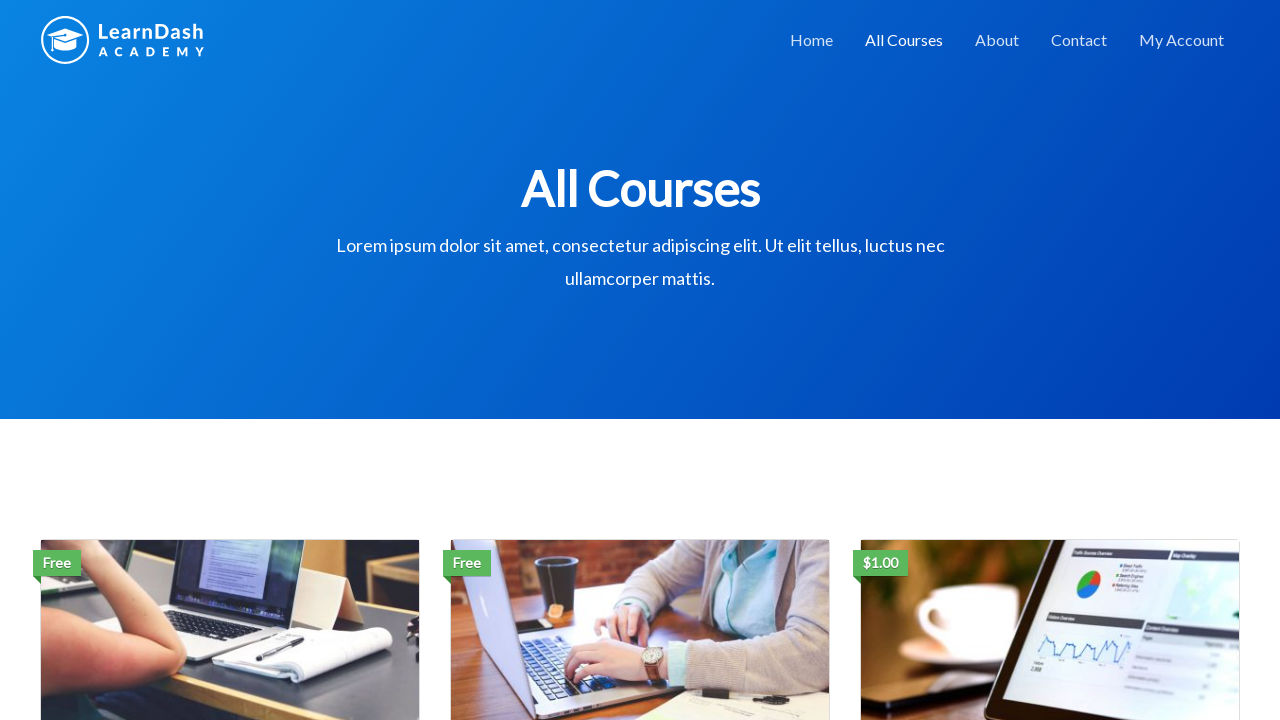

Retrieved course title: Content Marketing
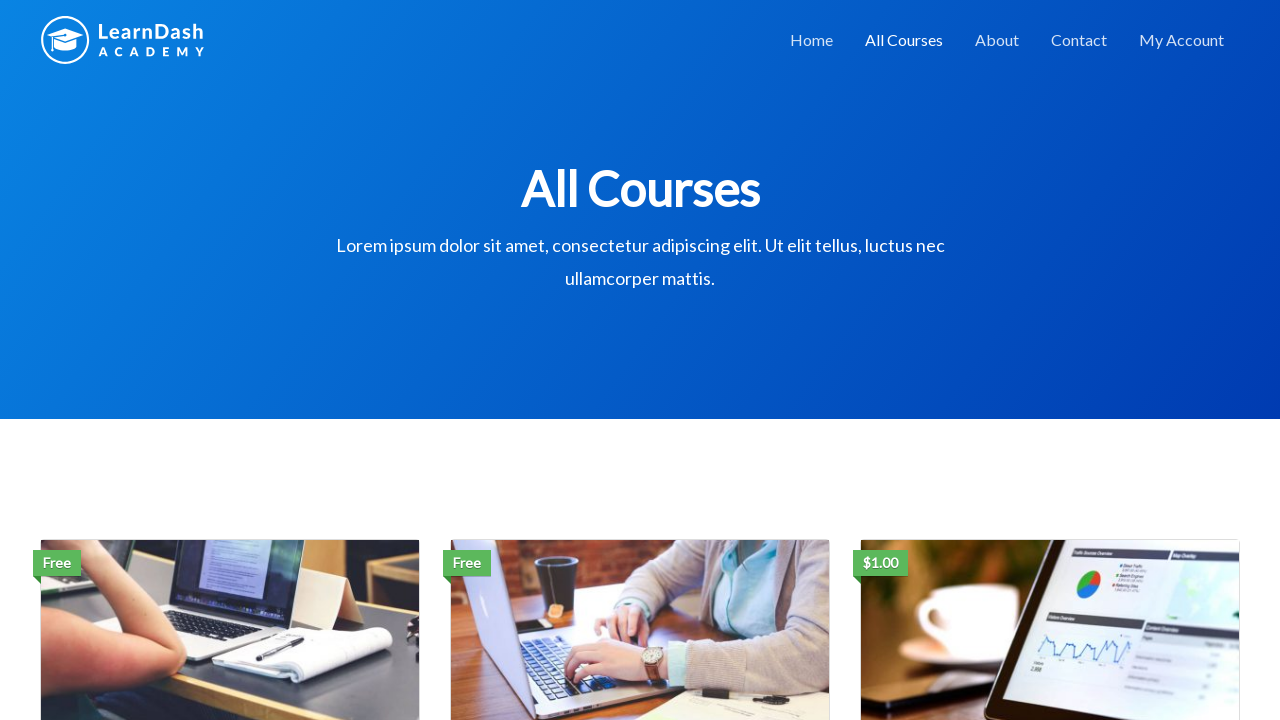

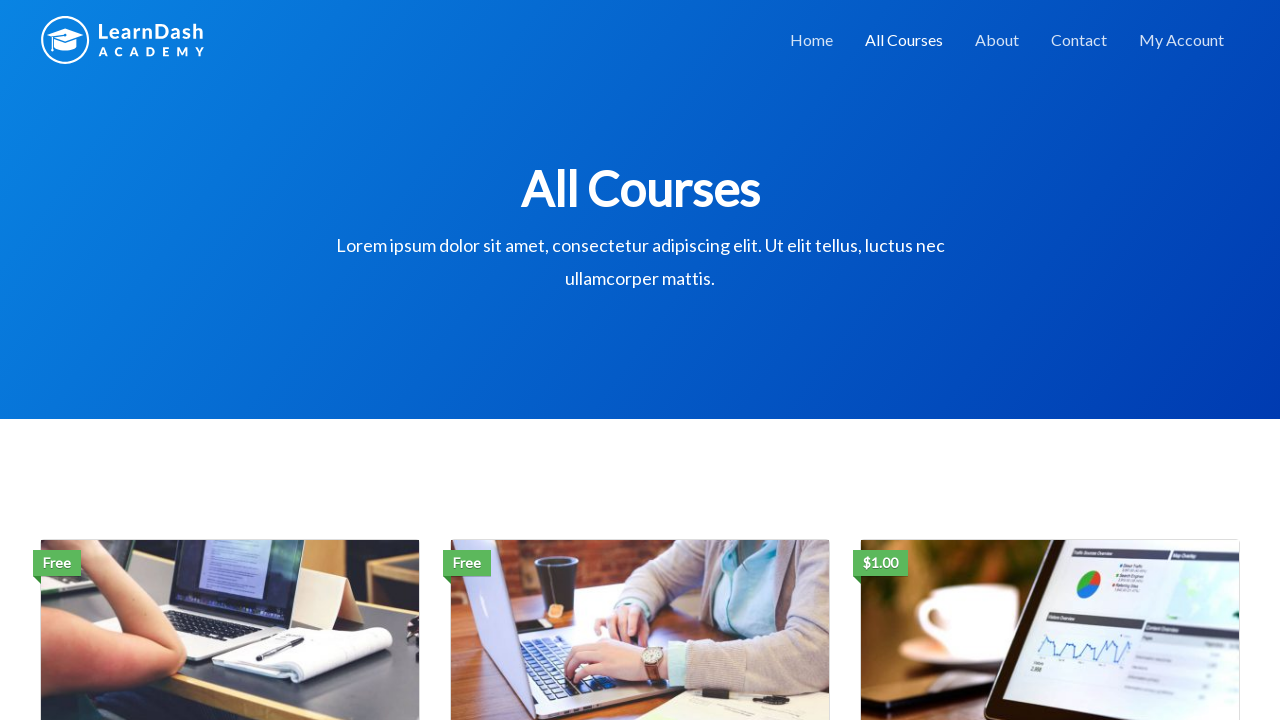